Tests discarding edits to a todo by pressing Escape without making changes, verifying original text remains.

Starting URL: https://todomvc.com/examples/typescript-angular/#/

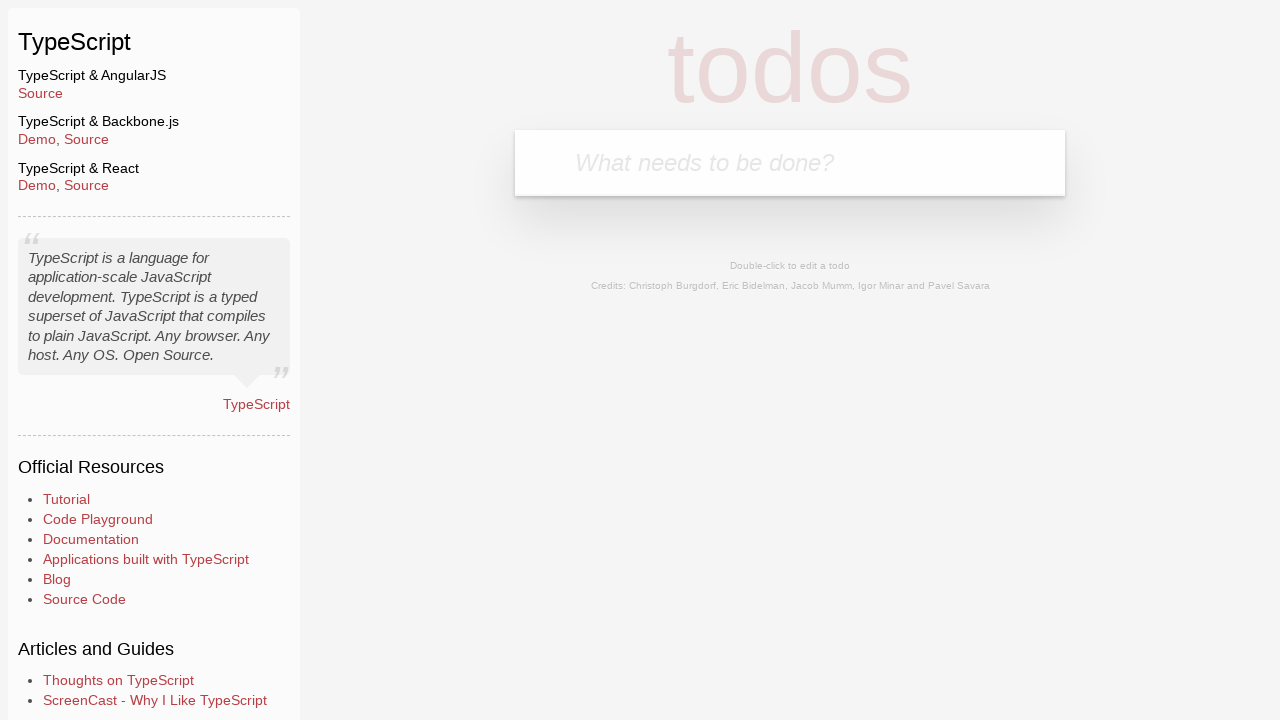

Filled new todo input field with 'Lorem' on .new-todo
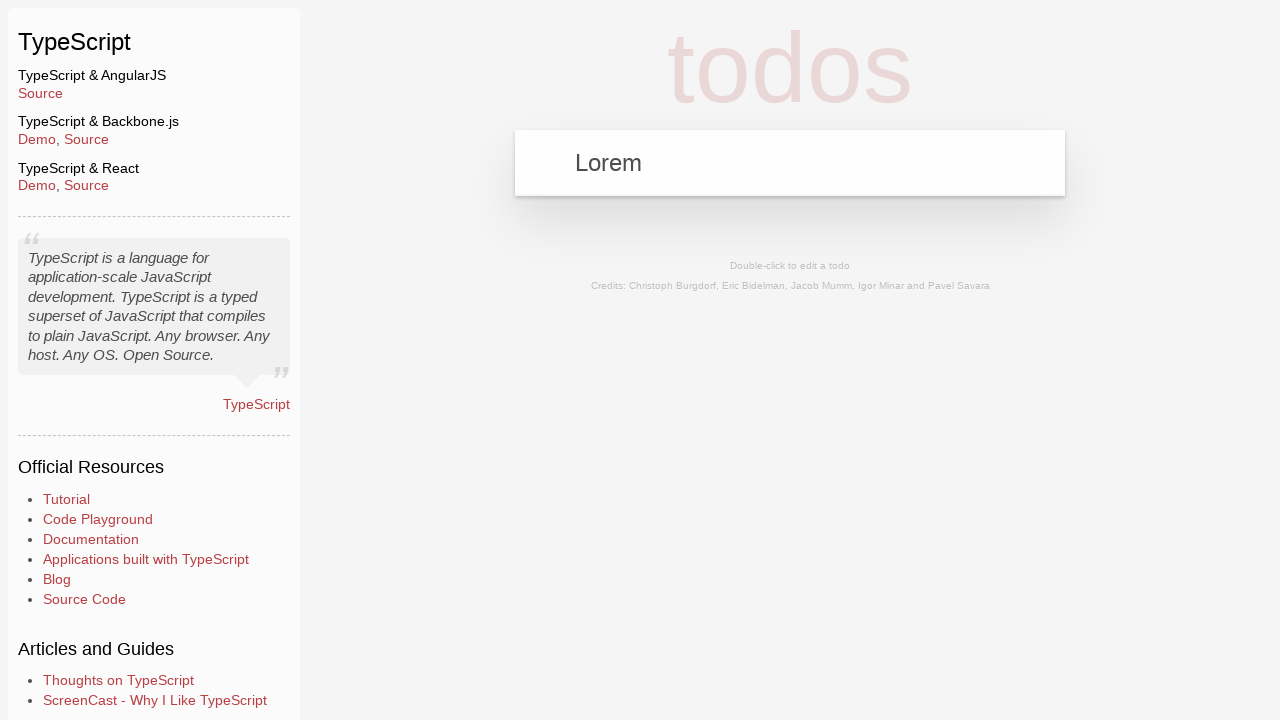

Pressed Enter to add the new todo item on .new-todo
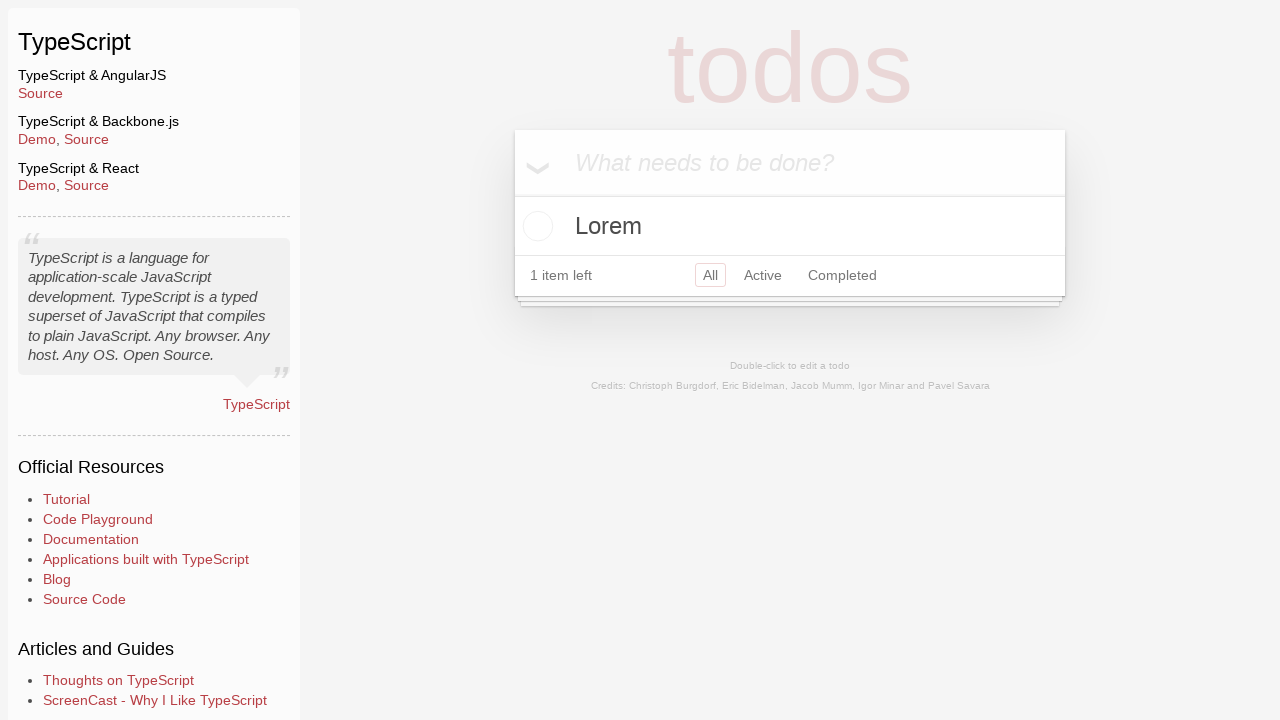

Double-clicked todo item to enter edit mode at (790, 226) on text=Lorem
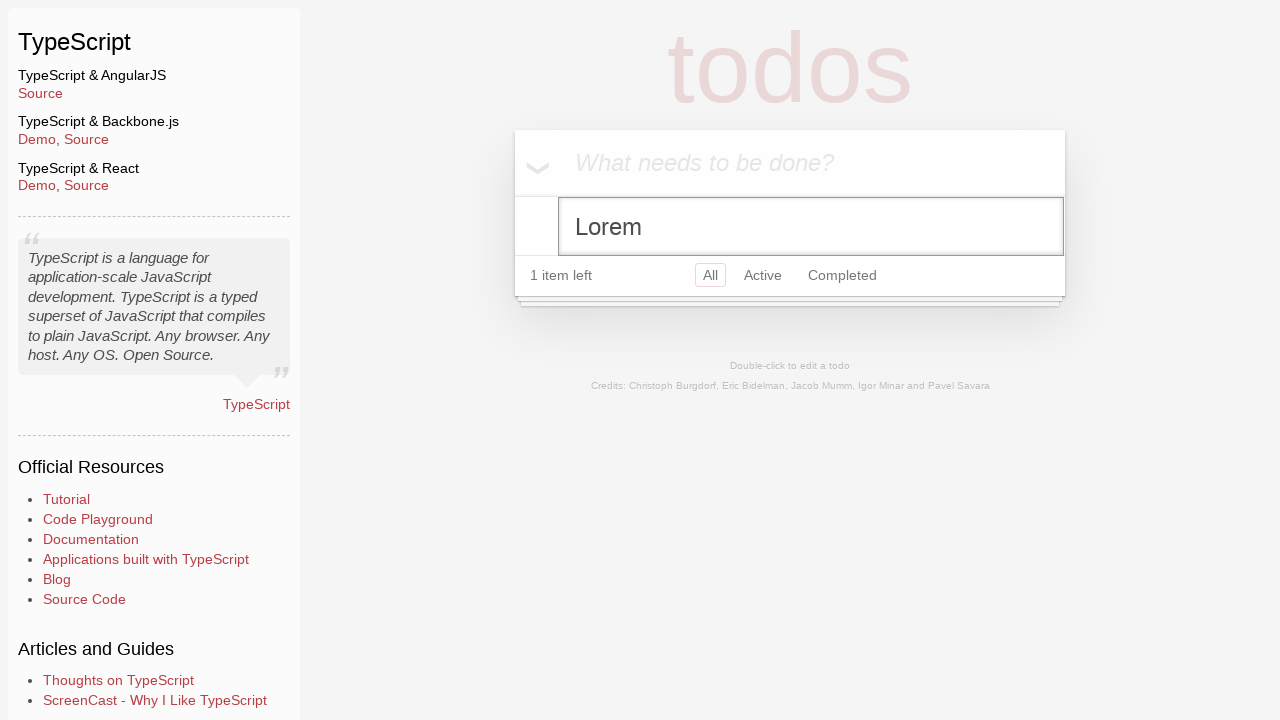

Pressed Escape to discard edit without making changes on .edit
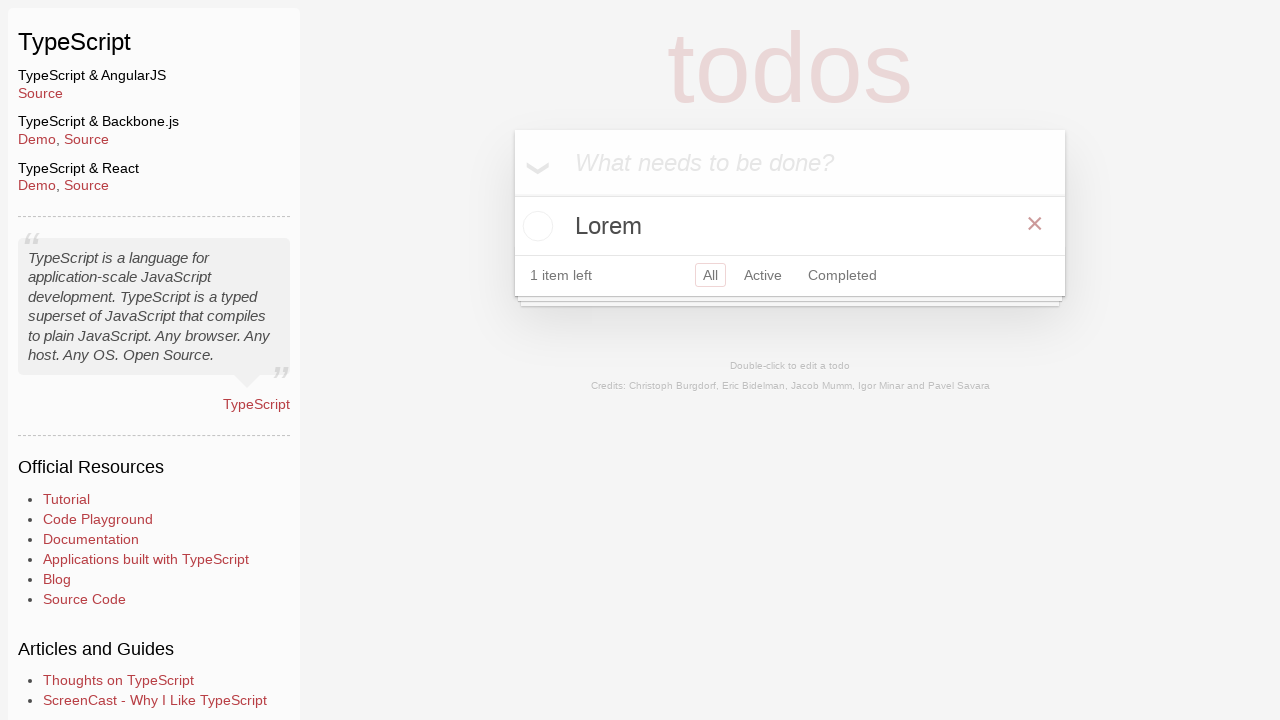

Verified original todo text 'Lorem' remains unchanged
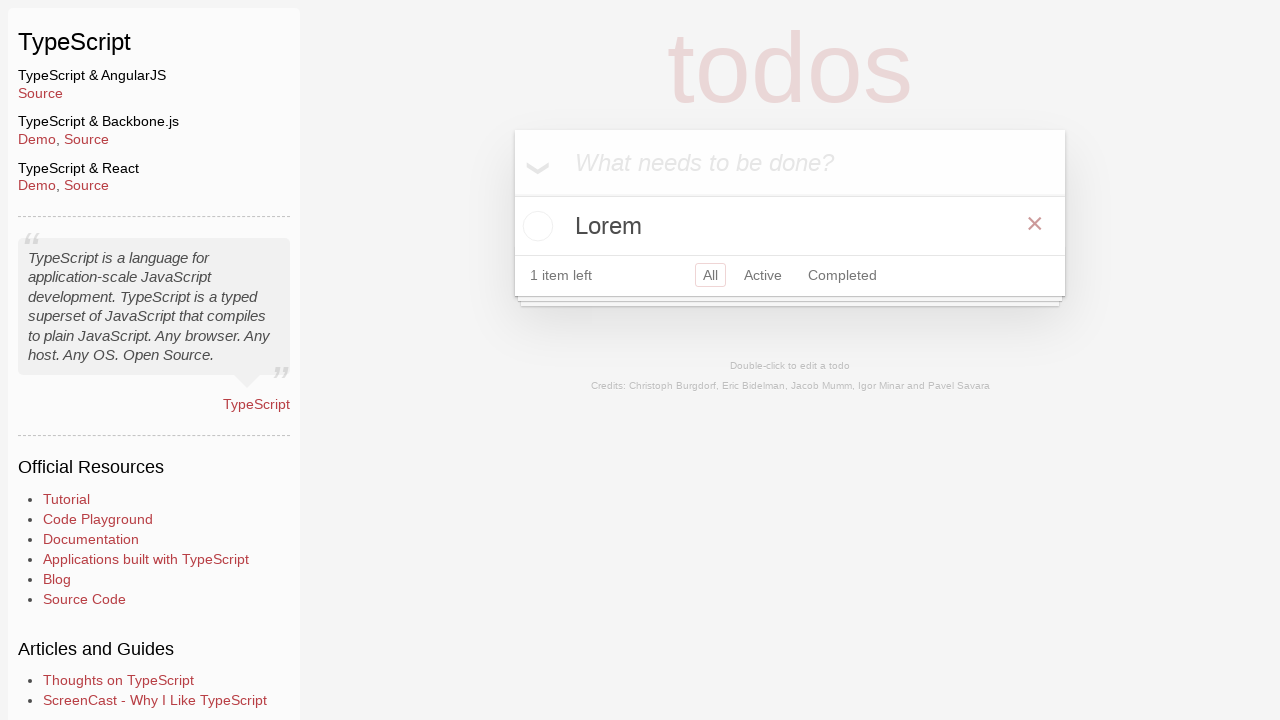

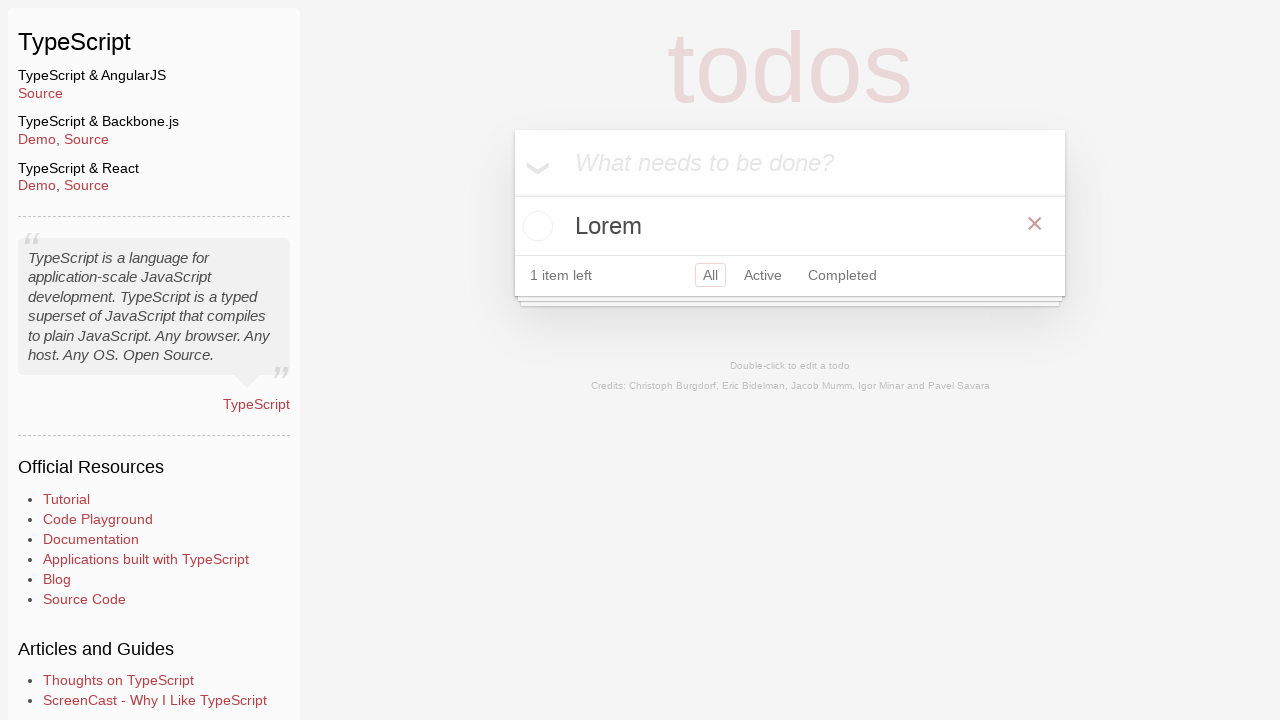